Verifies that the accept terms validation message element exists on the page.

Starting URL: https://optoutccpa.com/

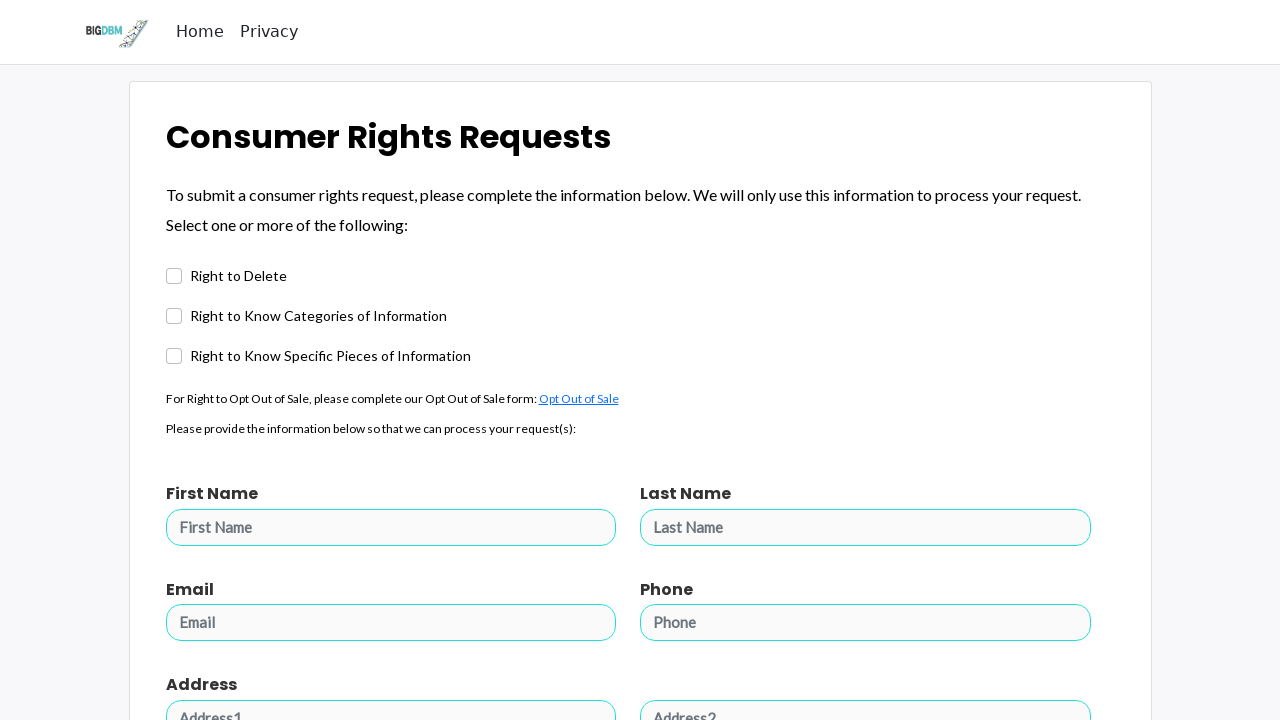

Accept terms validation message element appeared on the page
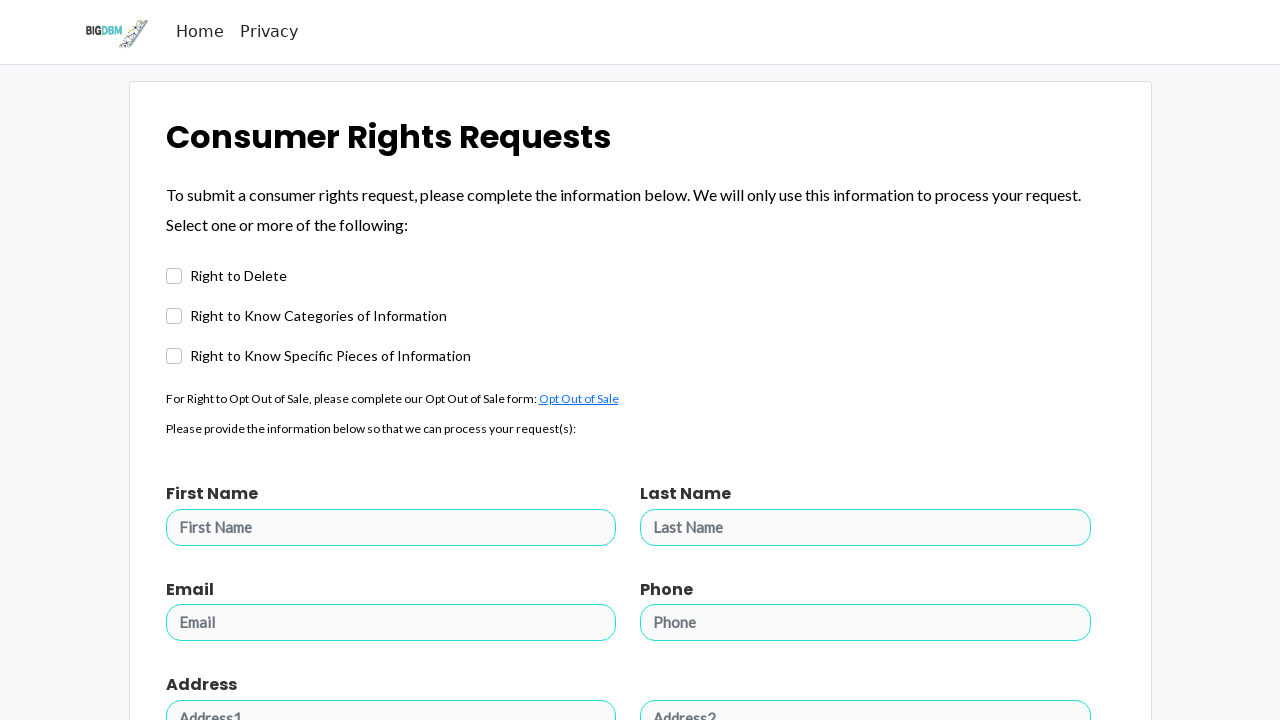

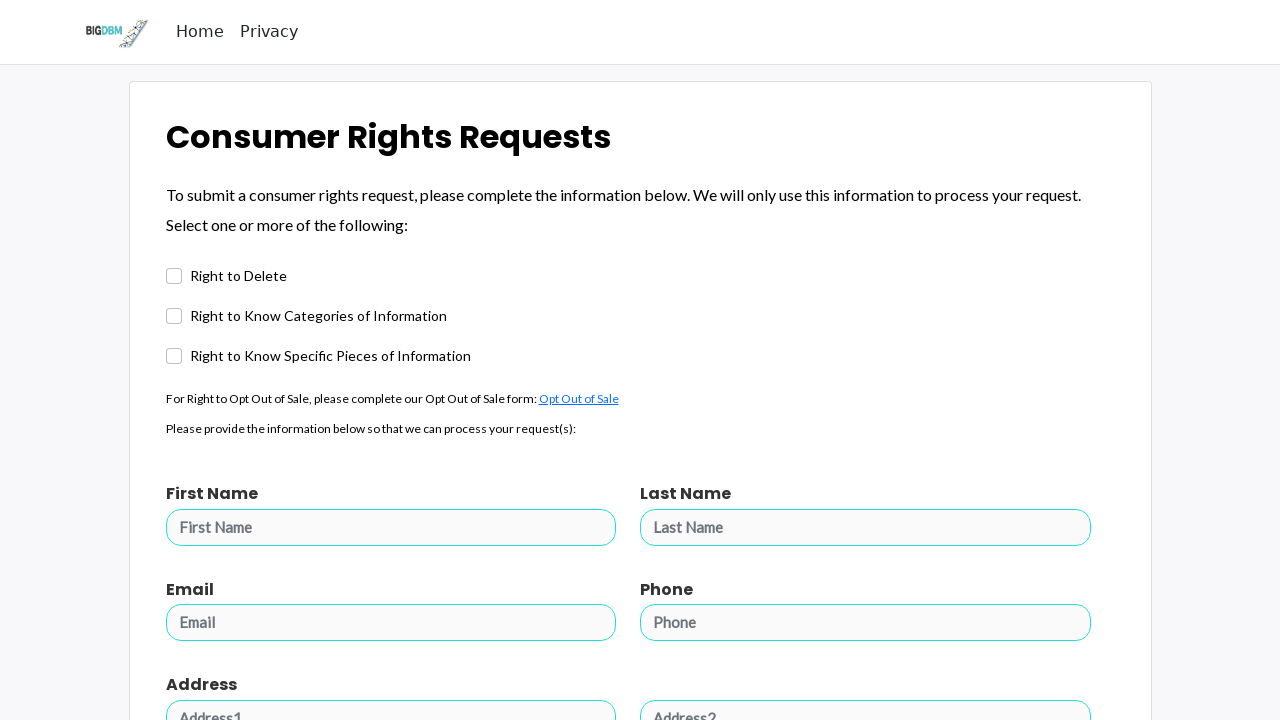